Navigates to the Inputs page and enters a random number in the number input field

Starting URL: http://the-internet.herokuapp.com/

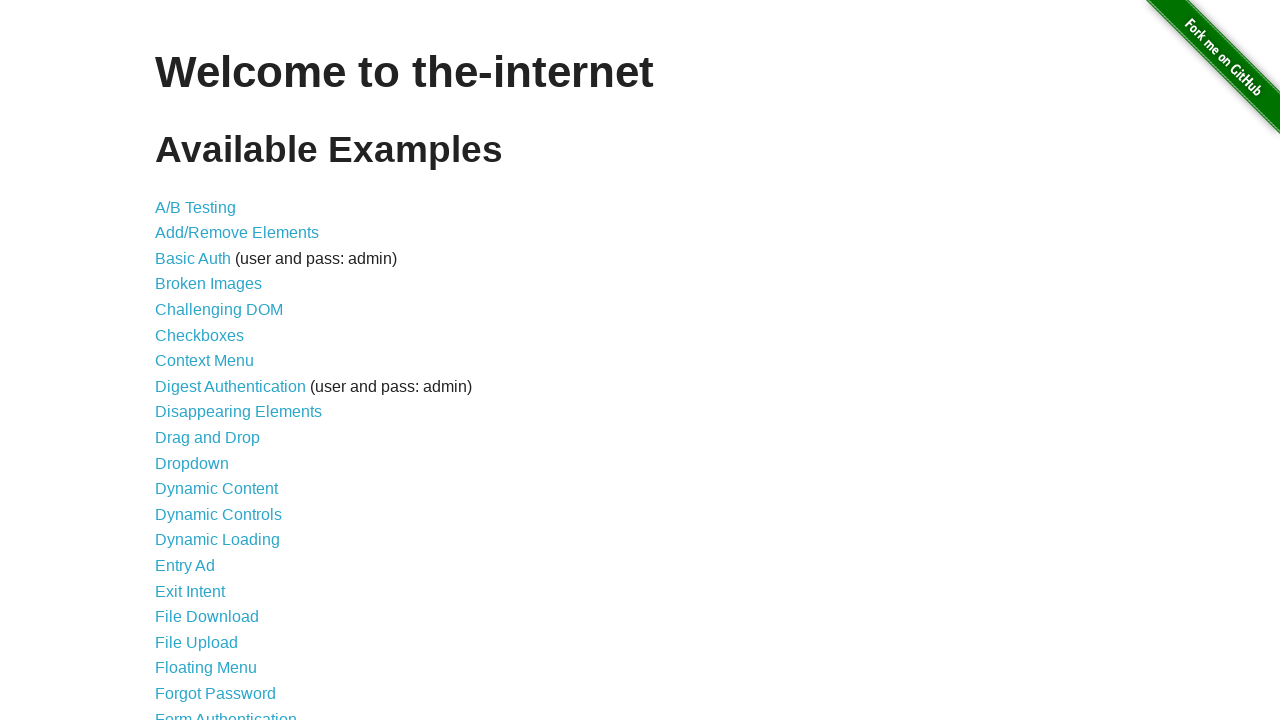

Clicked on the Inputs link at (176, 361) on text=Inputs
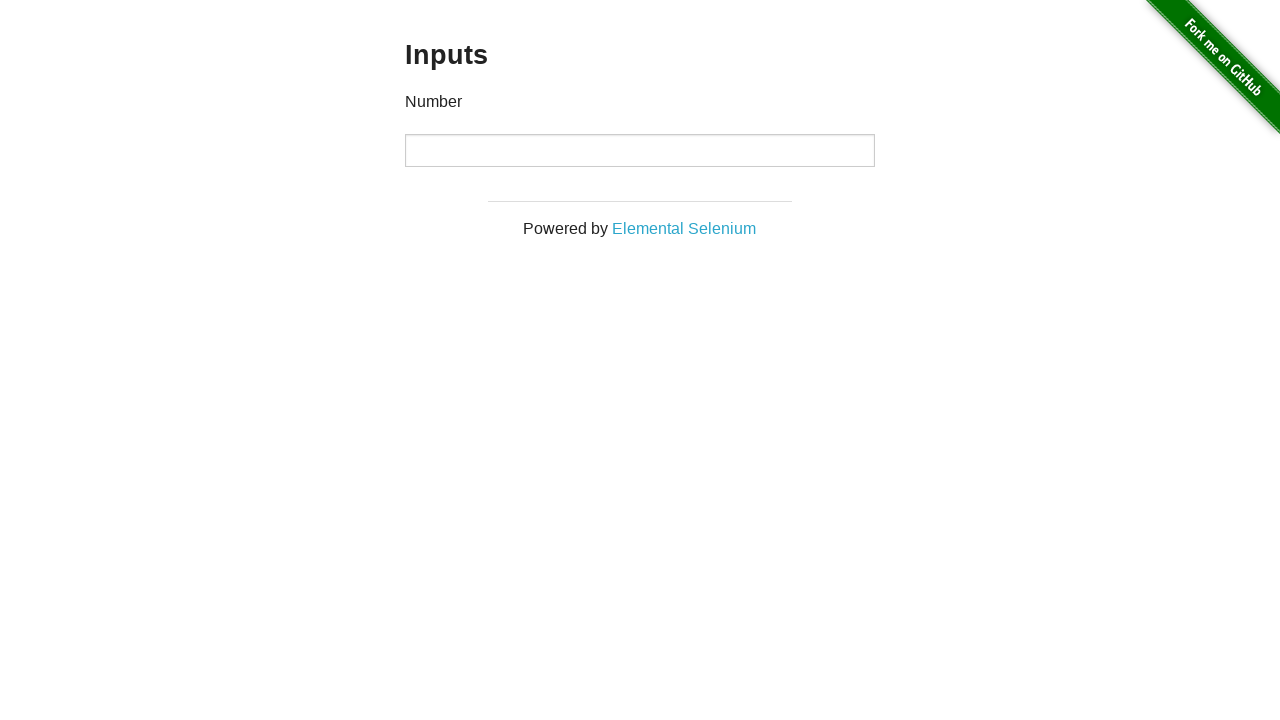

Entered random number 97750559 in the number input field on input[type='number']
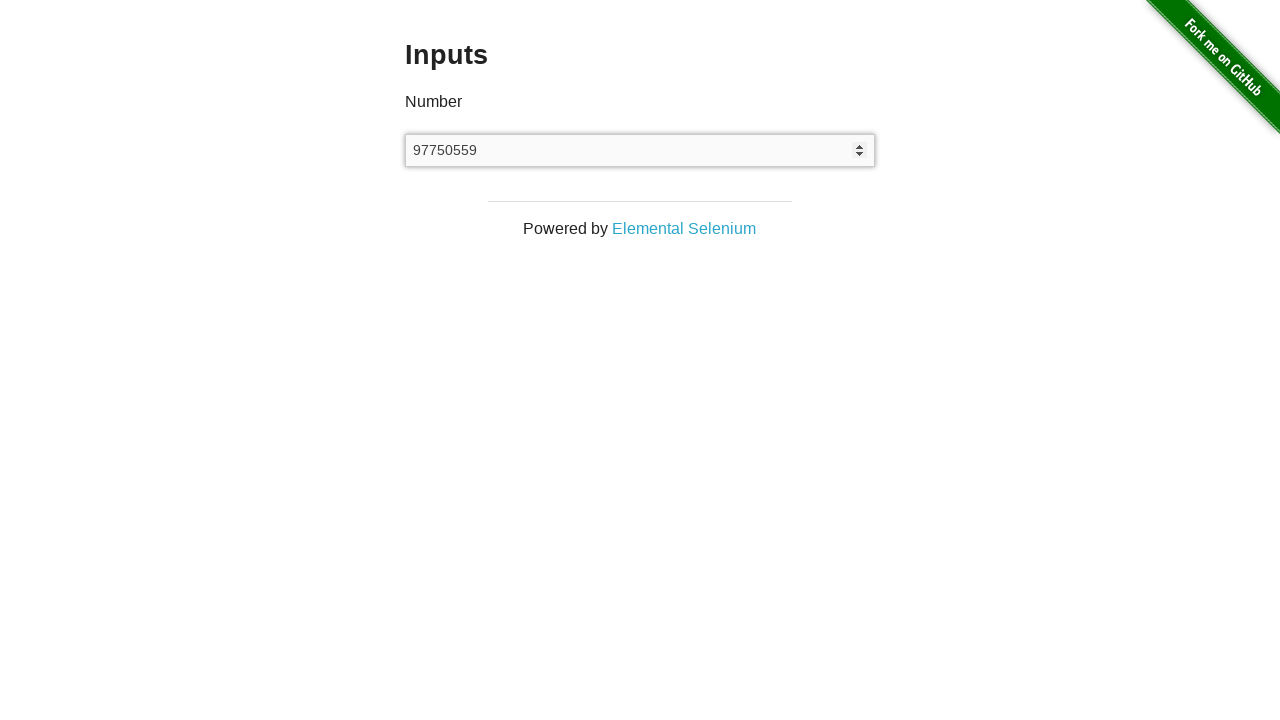

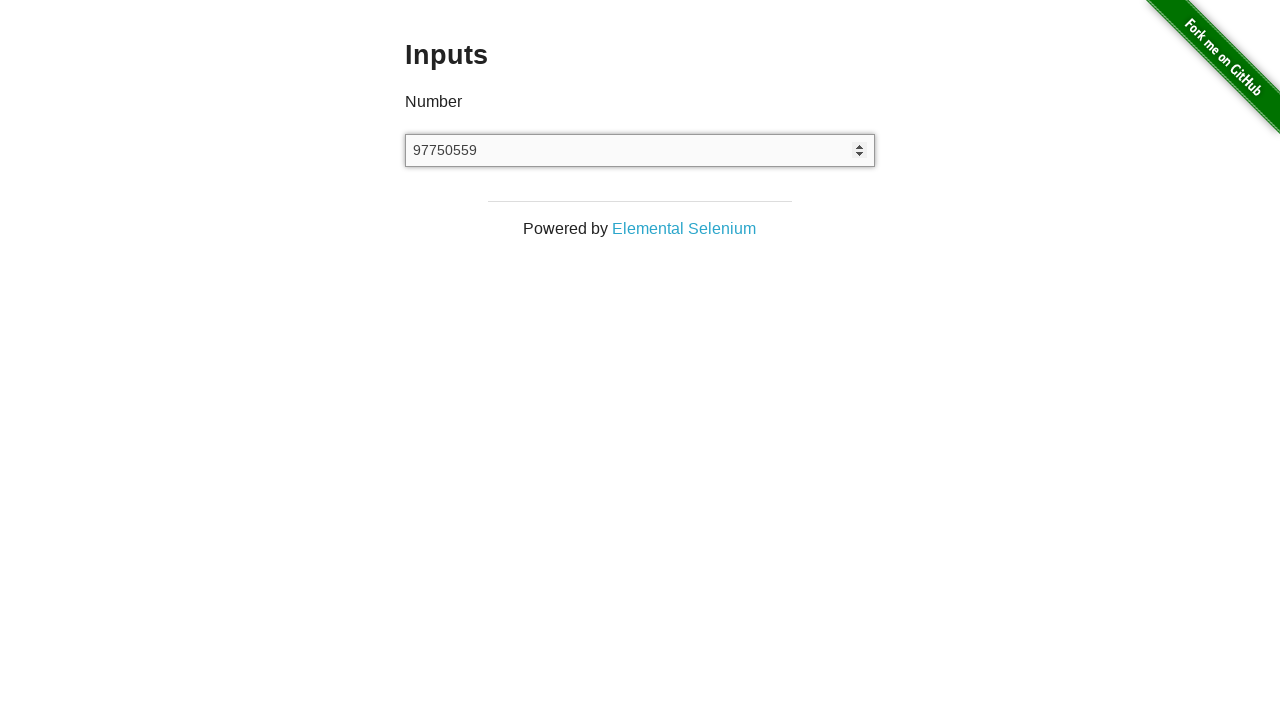